Tests that the counter displays the current number of todo items

Starting URL: https://demo.playwright.dev/todomvc

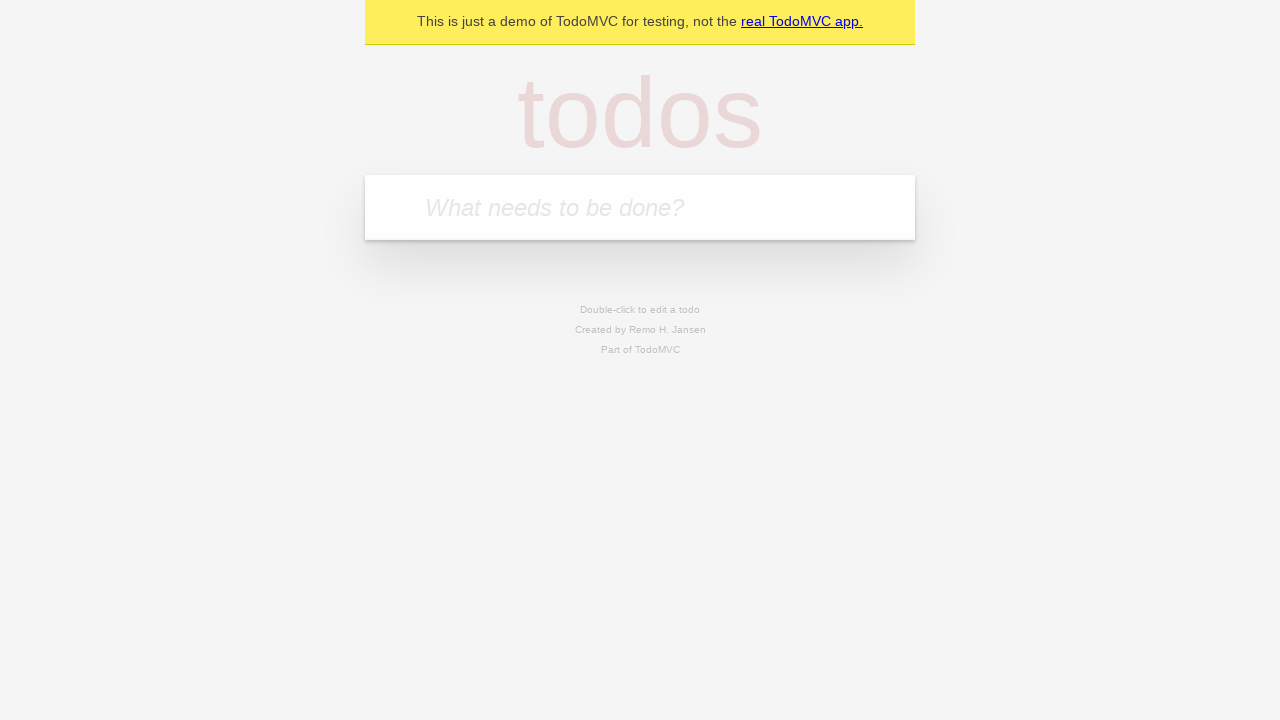

Located the 'What needs to be done?' input field
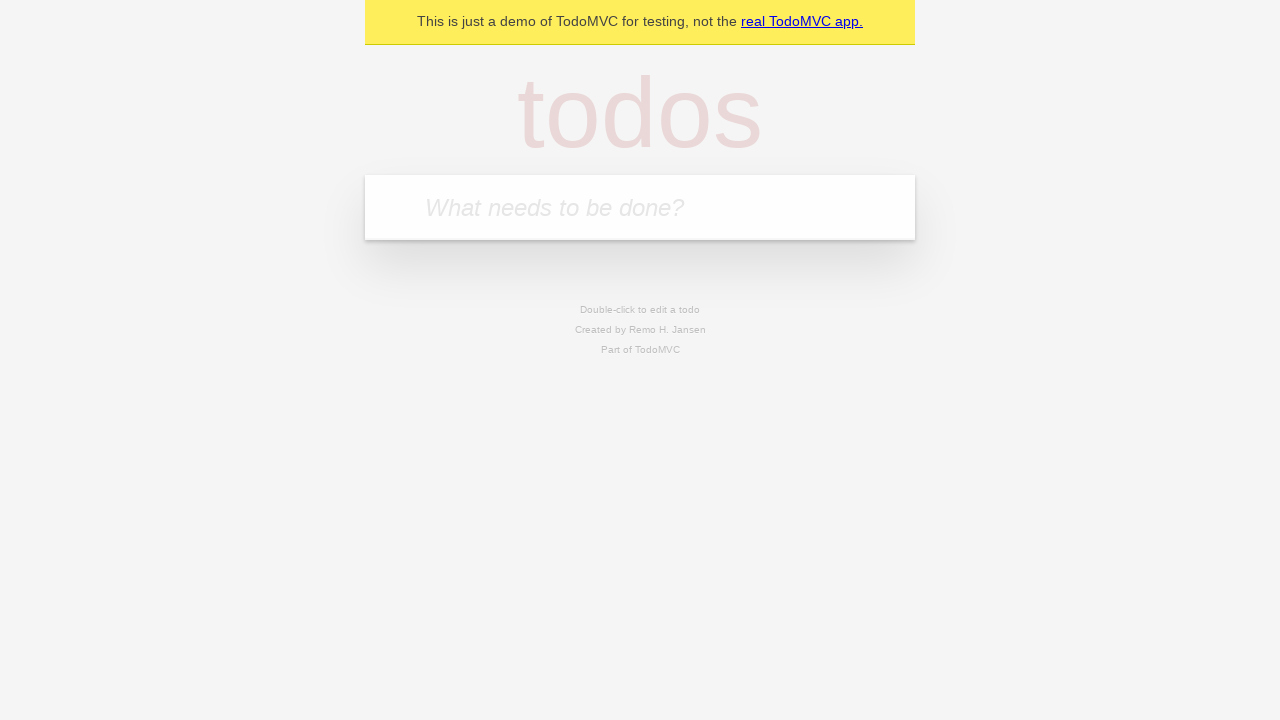

Filled input field with 'buy some cheese' on internal:attr=[placeholder="What needs to be done?"i]
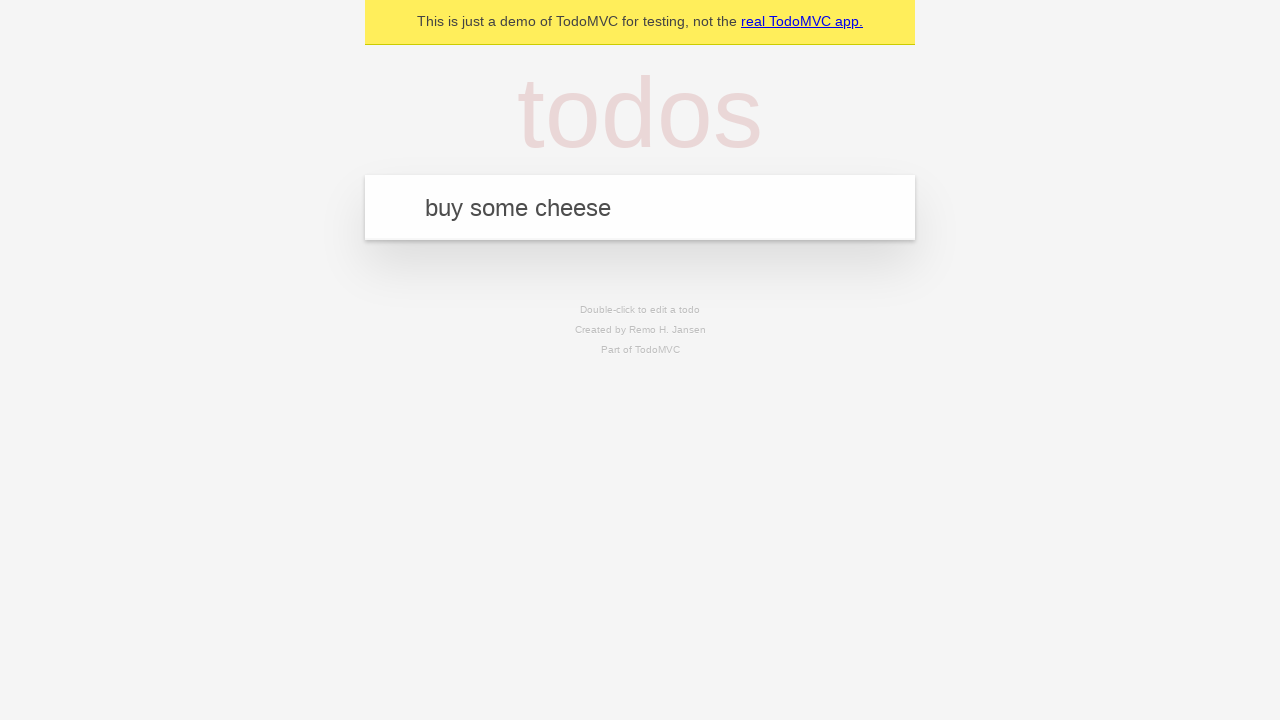

Pressed Enter to create first todo item on internal:attr=[placeholder="What needs to be done?"i]
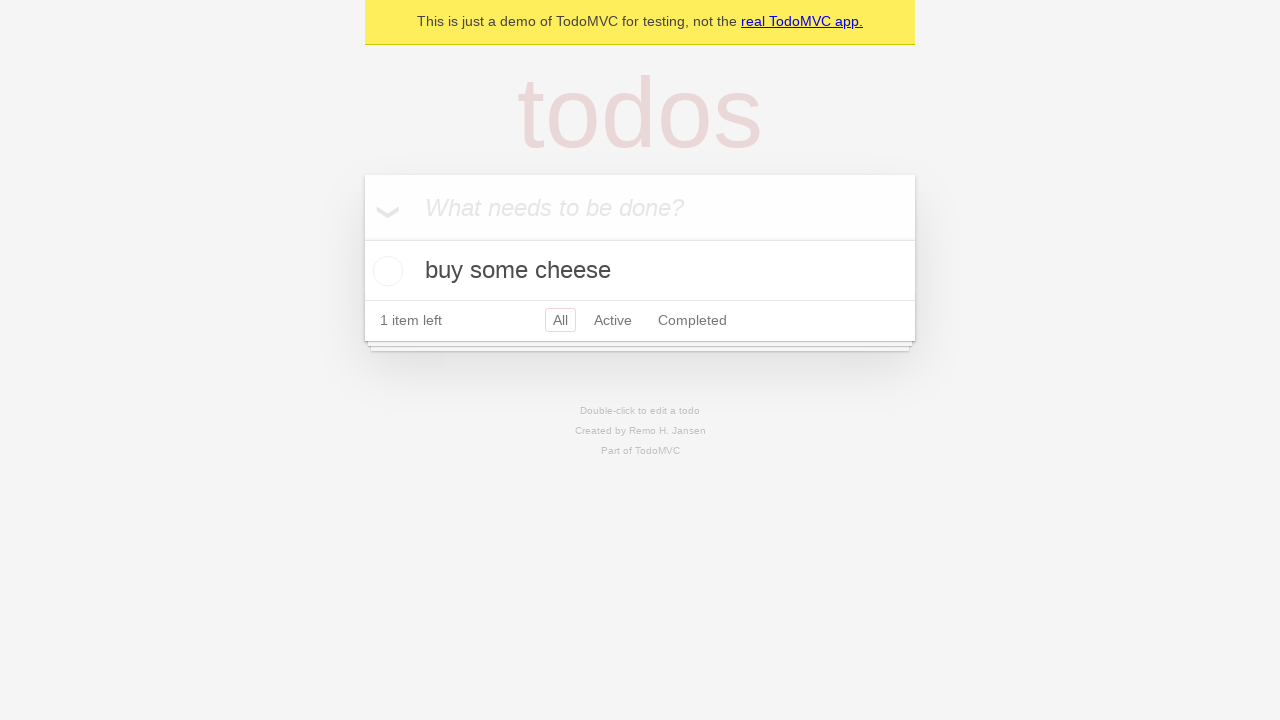

Todo counter appeared showing 1 item
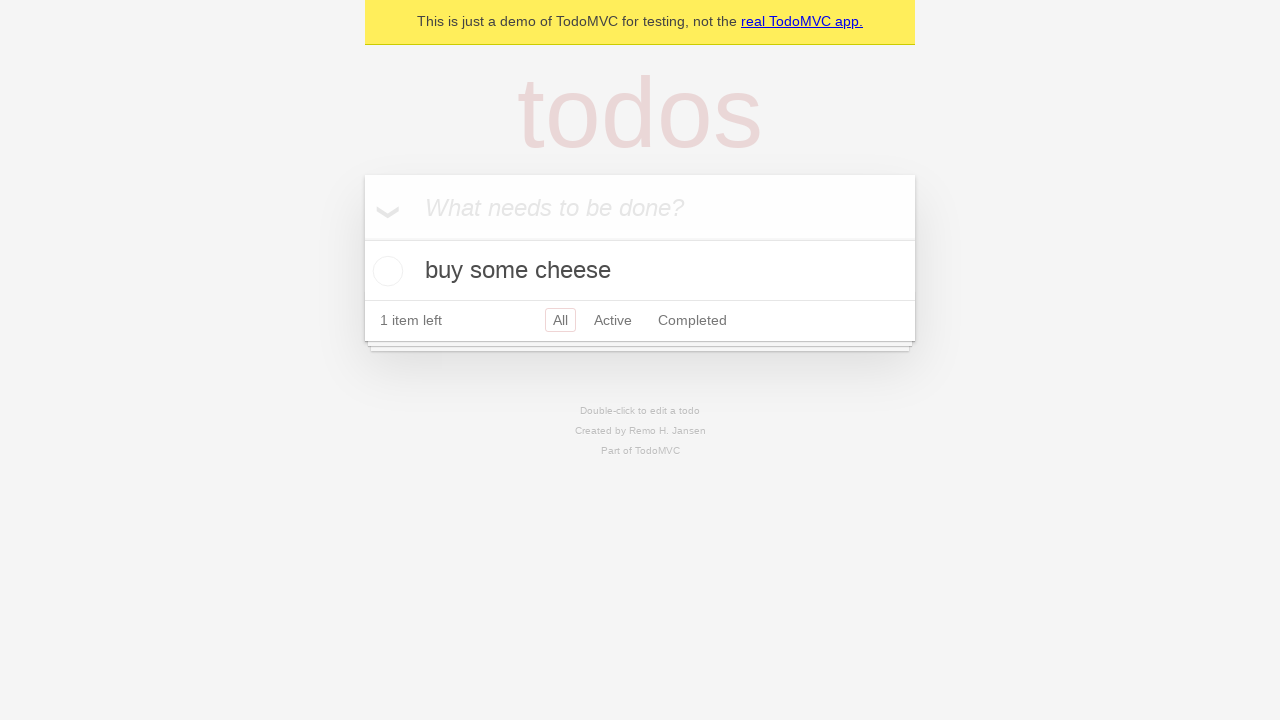

Filled input field with 'feed the cat' on internal:attr=[placeholder="What needs to be done?"i]
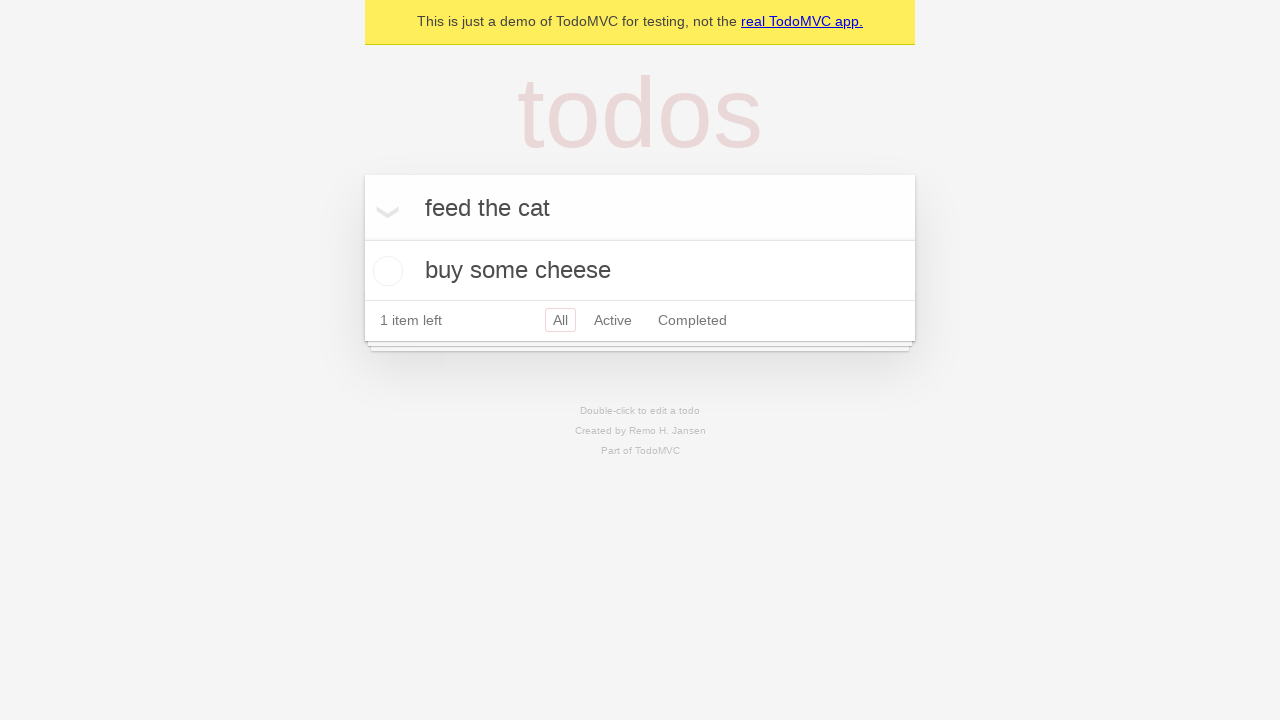

Pressed Enter to create second todo item on internal:attr=[placeholder="What needs to be done?"i]
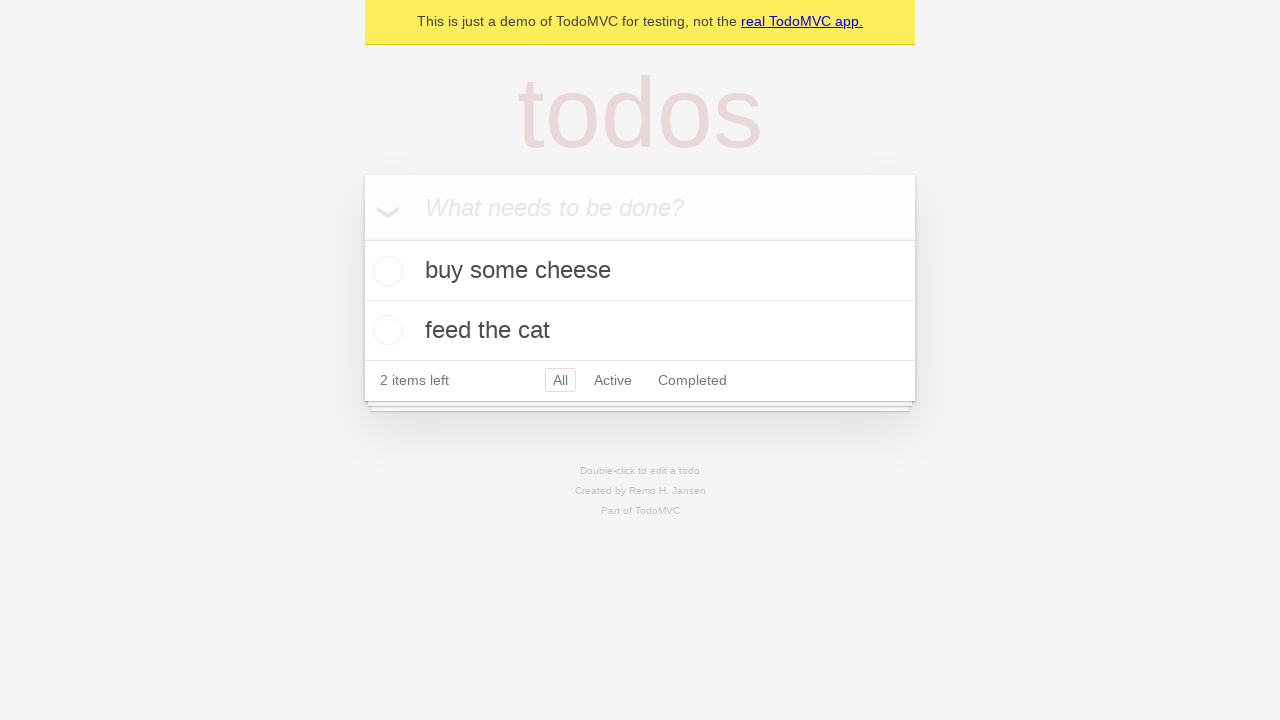

Waited 500ms for counter to update to 2 items
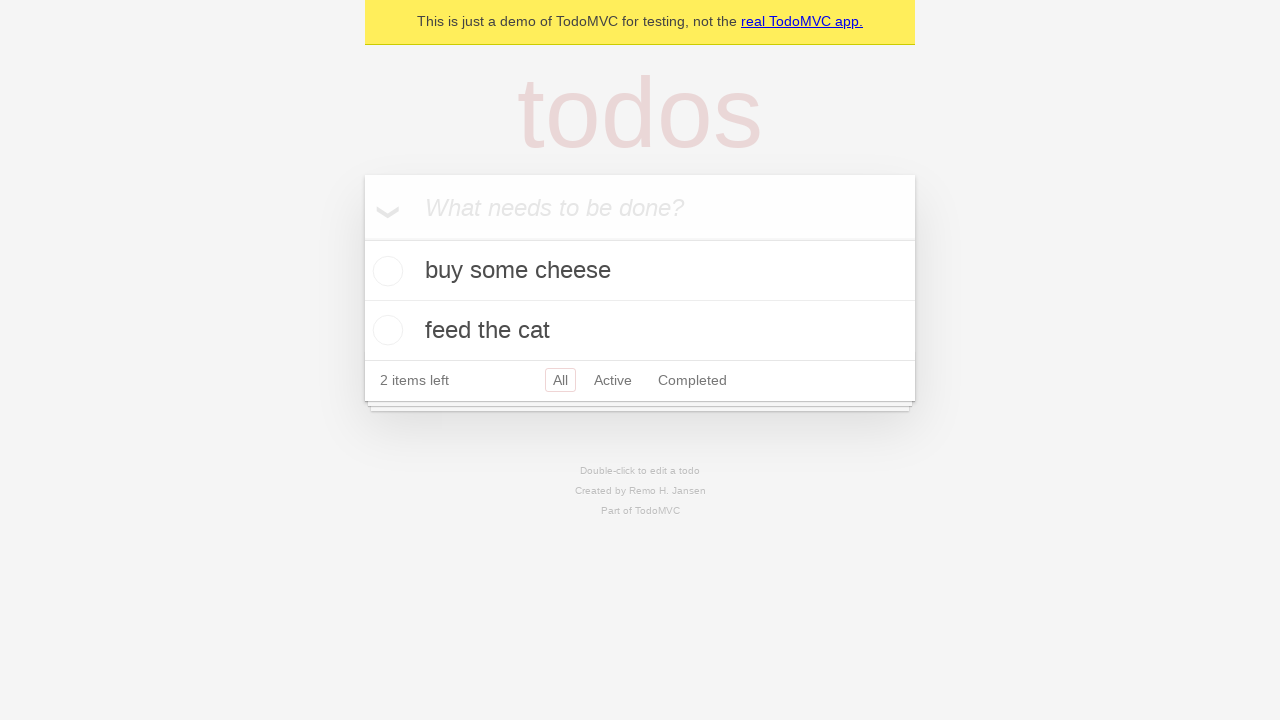

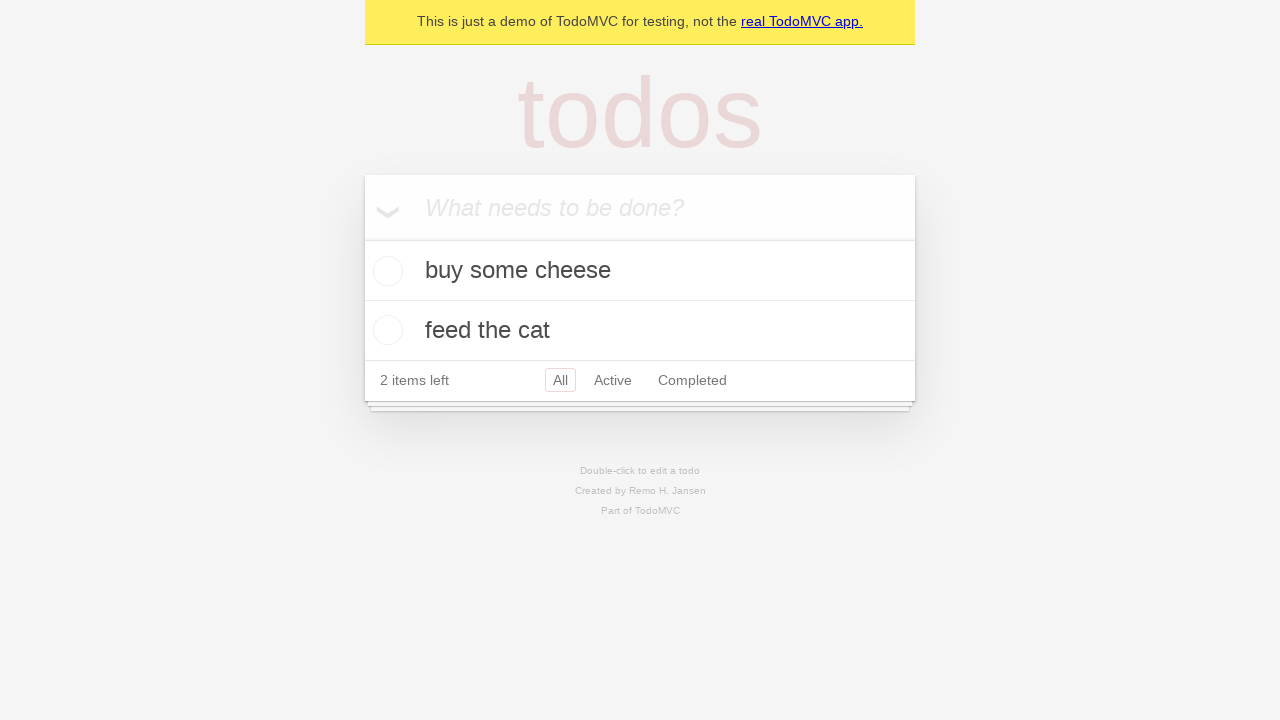